Navigates to the Web storage page and verifies the page loaded correctly

Starting URL: https://bonigarcia.dev/selenium-webdriver-java/

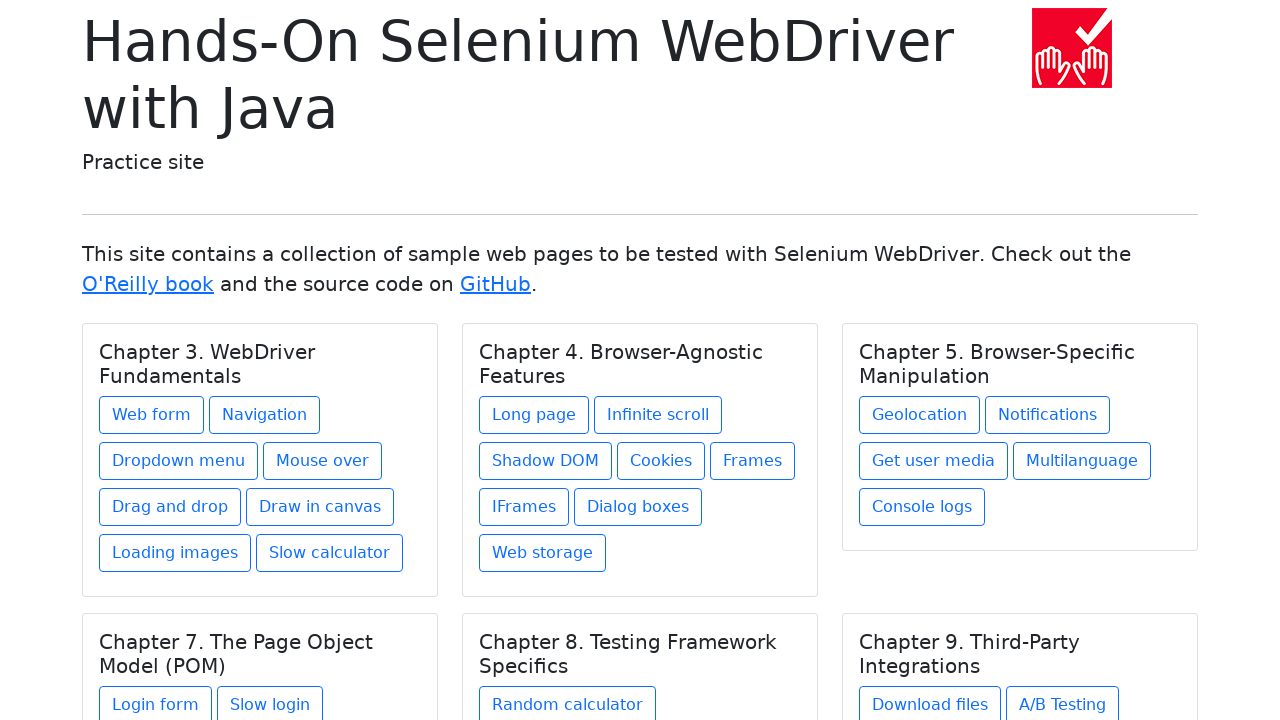

Clicked on Web storage link under Chapter 4. Browser-Agnostic Features at (542, 553) on xpath=//h5[text() = 'Chapter 4. Browser-Agnostic Features']/../a[@href = 'web-st
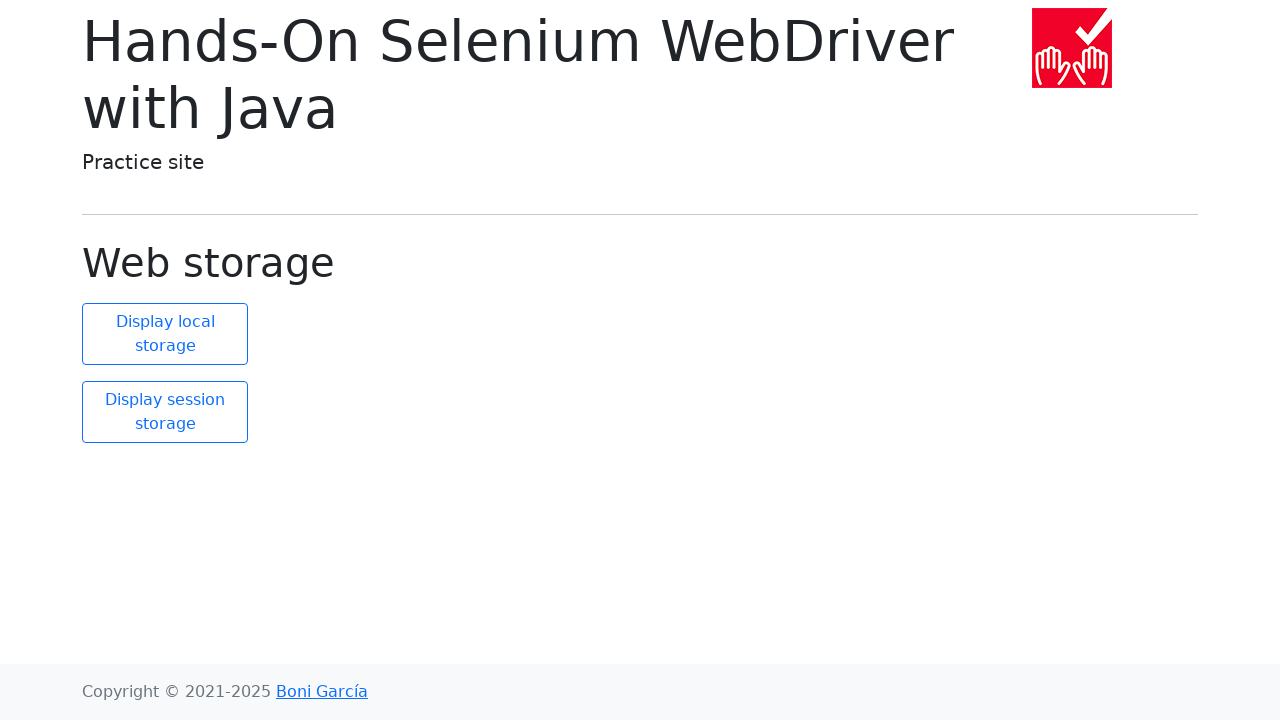

Web storage page loaded and display-6 heading element appeared
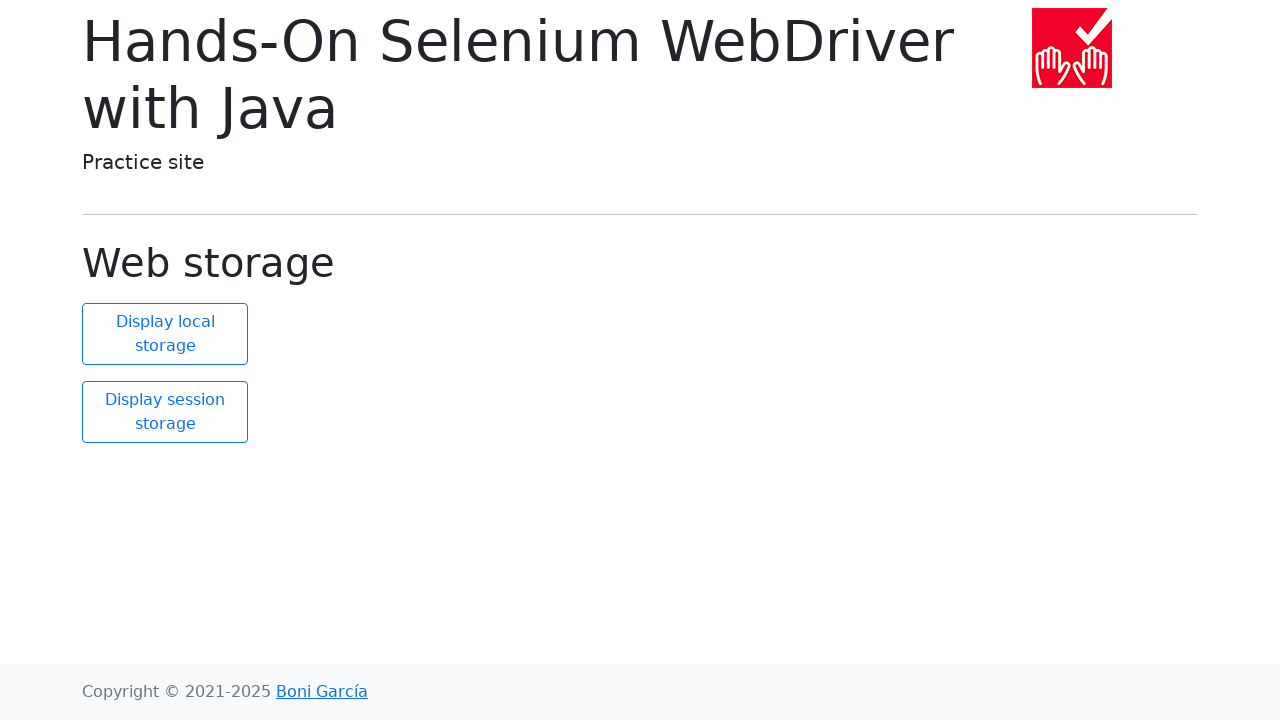

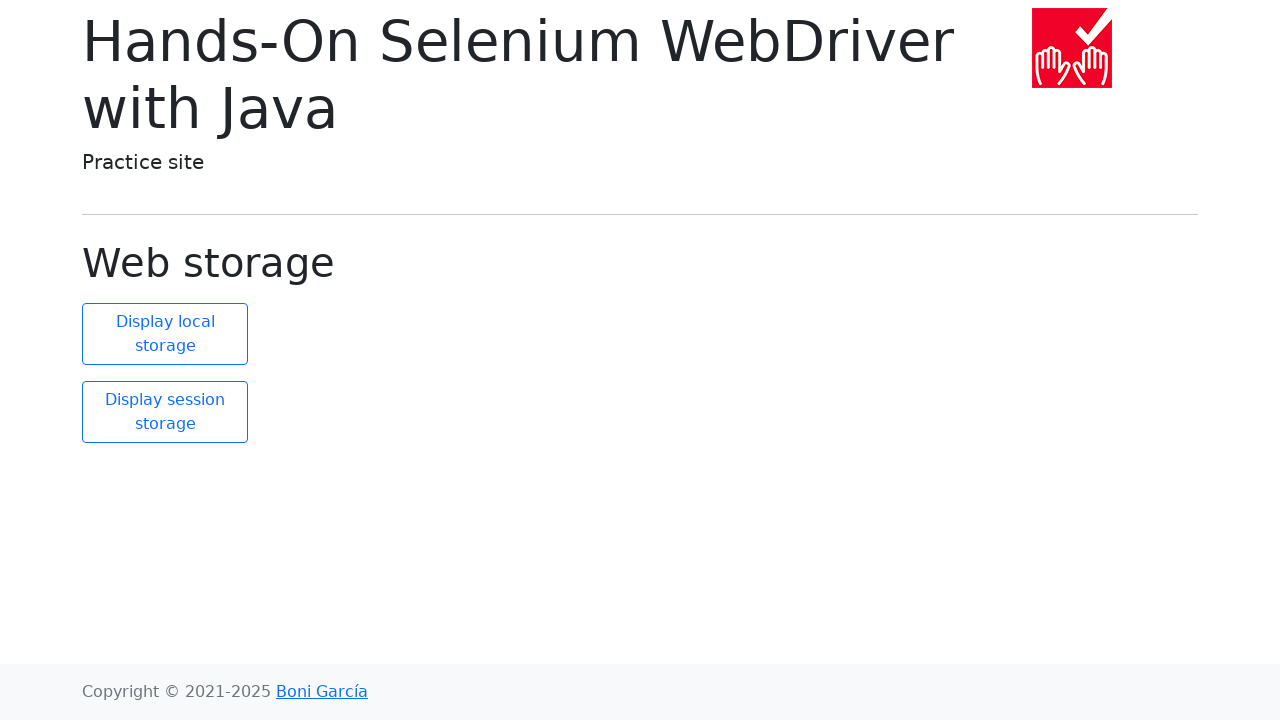